Tests multiple window functionality by navigating to the Multiple Windows page and clicking a link that opens a new browser window

Starting URL: https://the-internet.herokuapp.com/

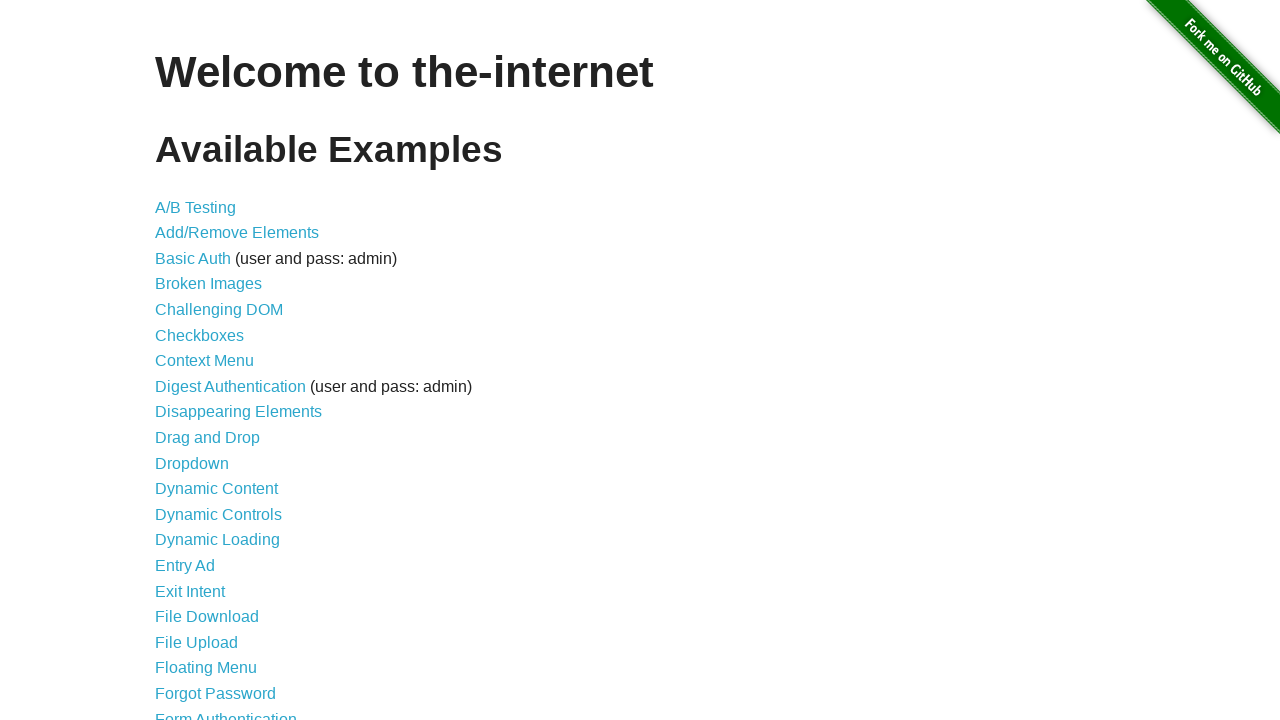

Clicked on 'Multiple Windows' link at (218, 369) on a:has-text('Multiple Windows')
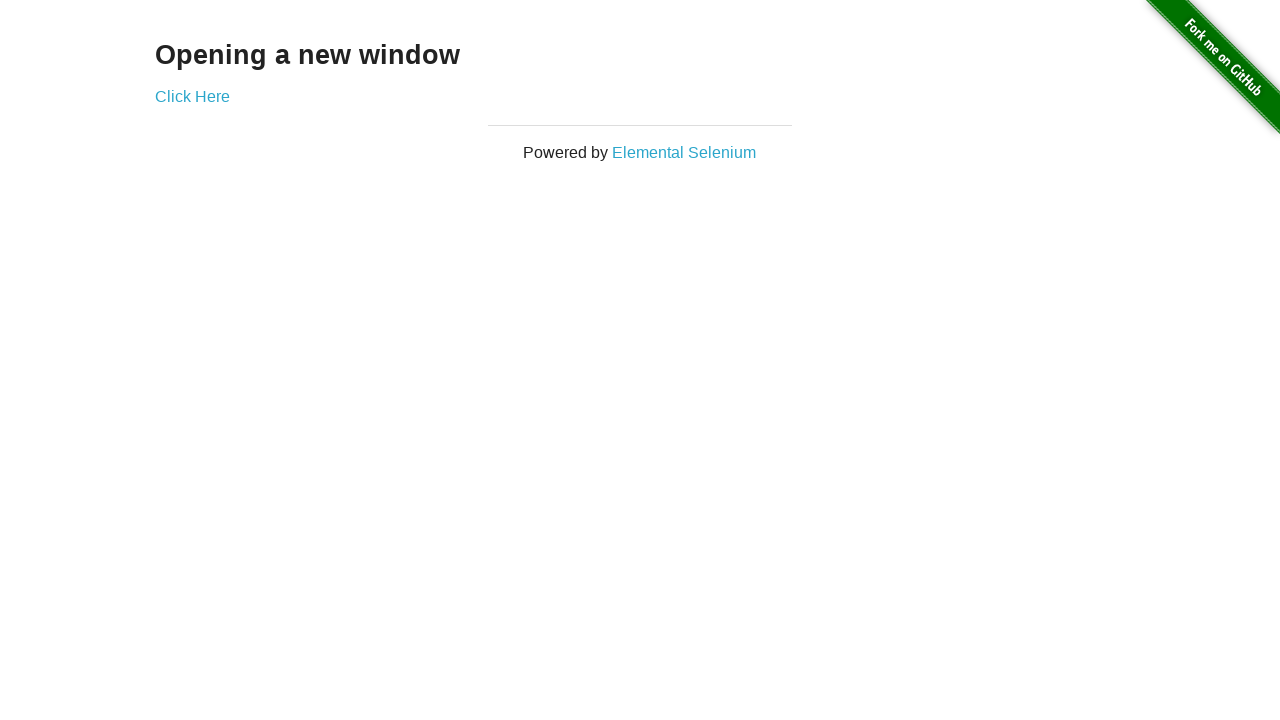

Clicked 'Click Here' link to open new window at (192, 96) on a:has-text('Click Here')
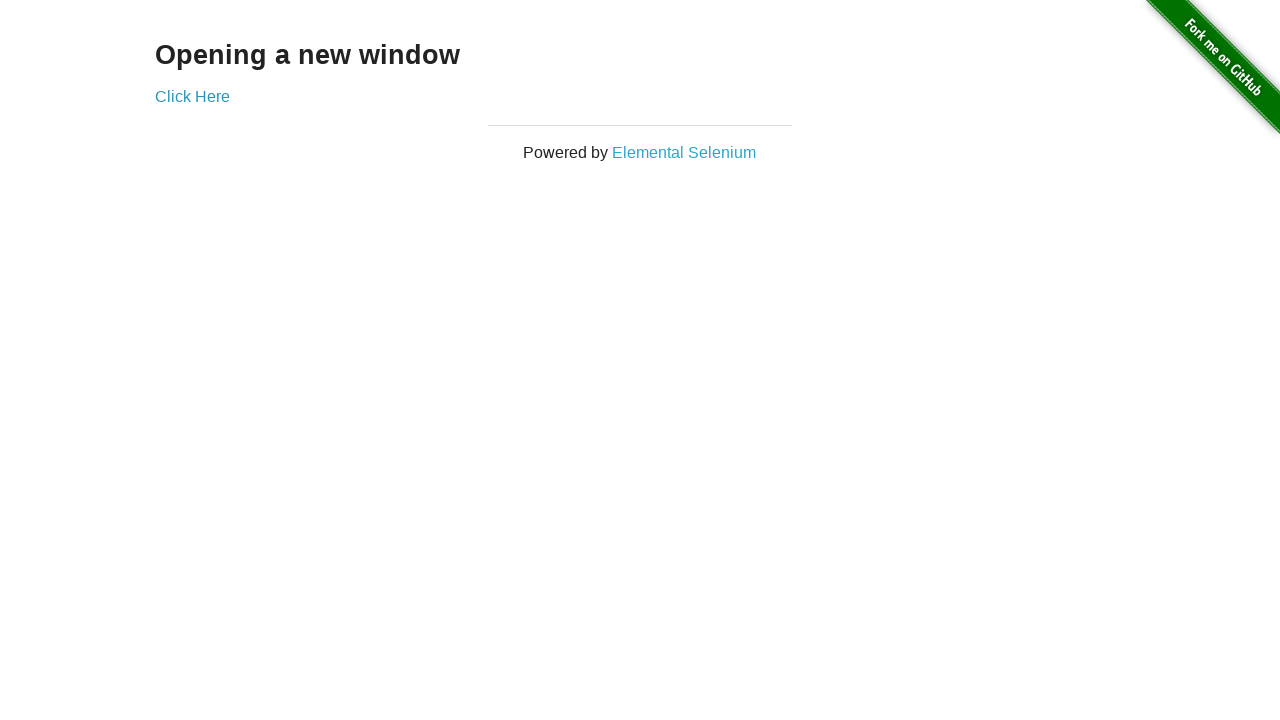

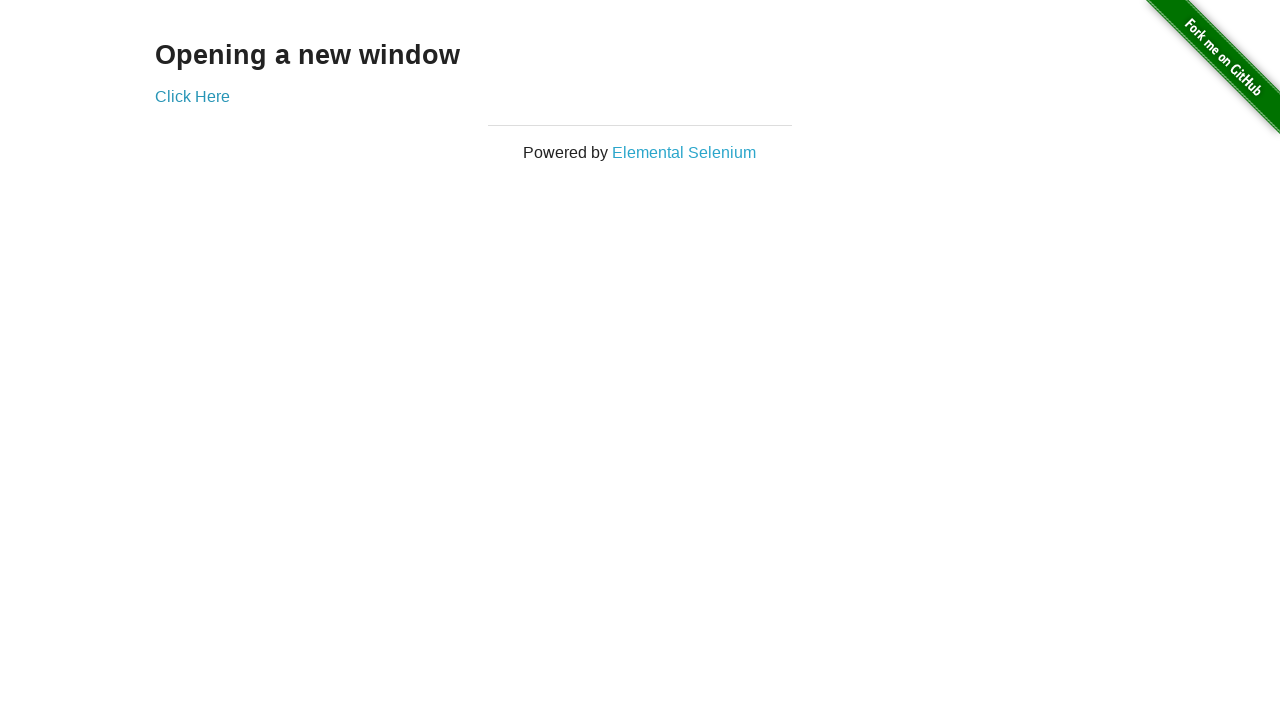